Tests radio button interaction by finding a group of radio buttons and clicking the one with the value "Cheese"

Starting URL: http://www.echoecho.com/htmlforms10.htm

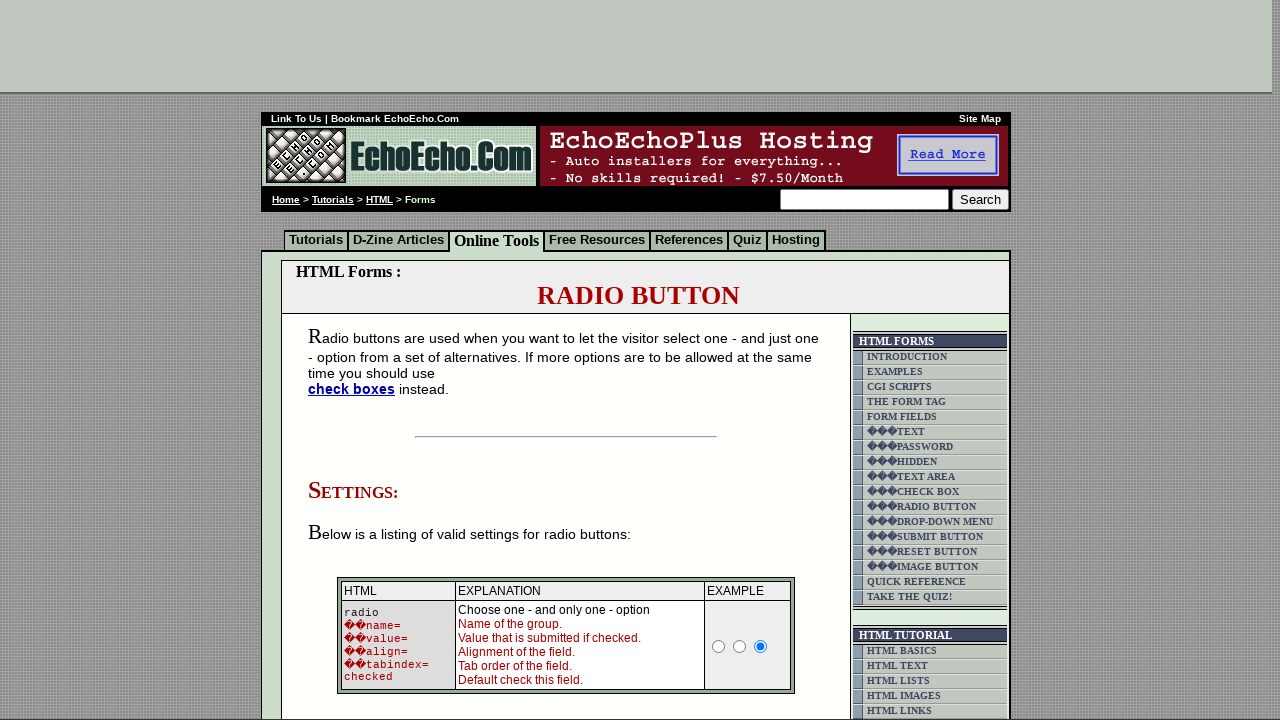

Waited for radio button group 'group1' to be present
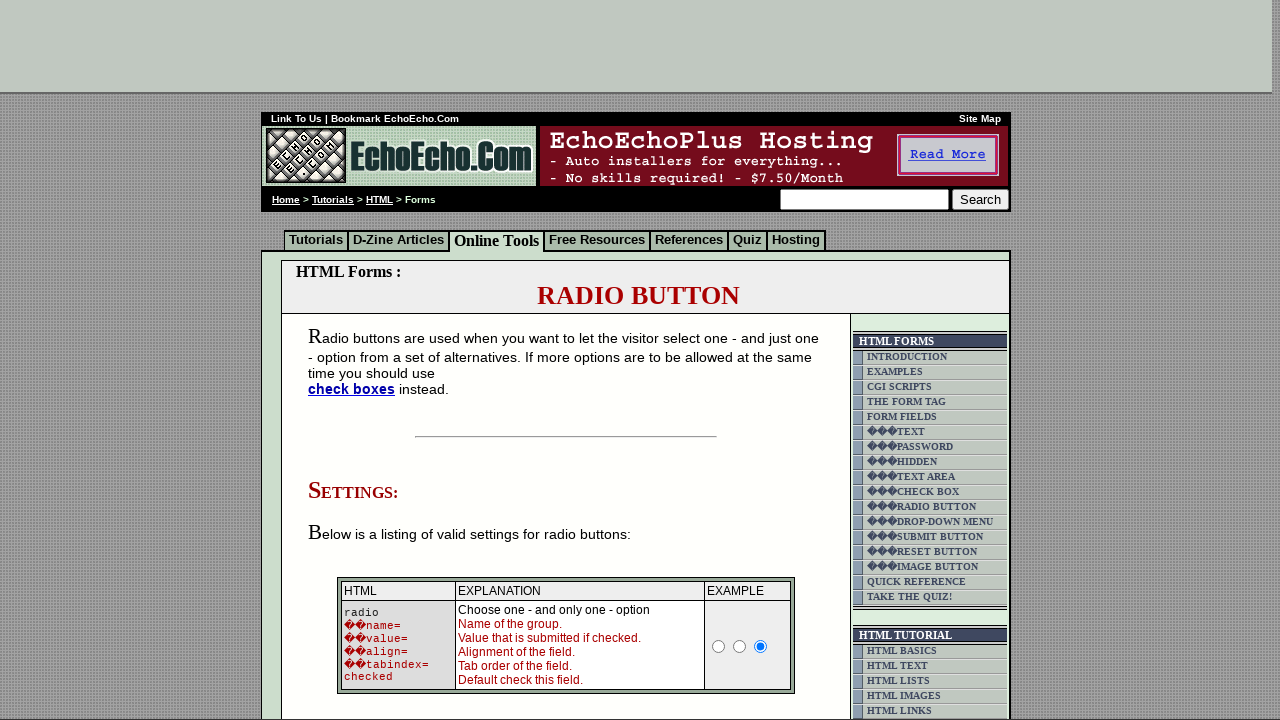

Located all radio buttons in group1
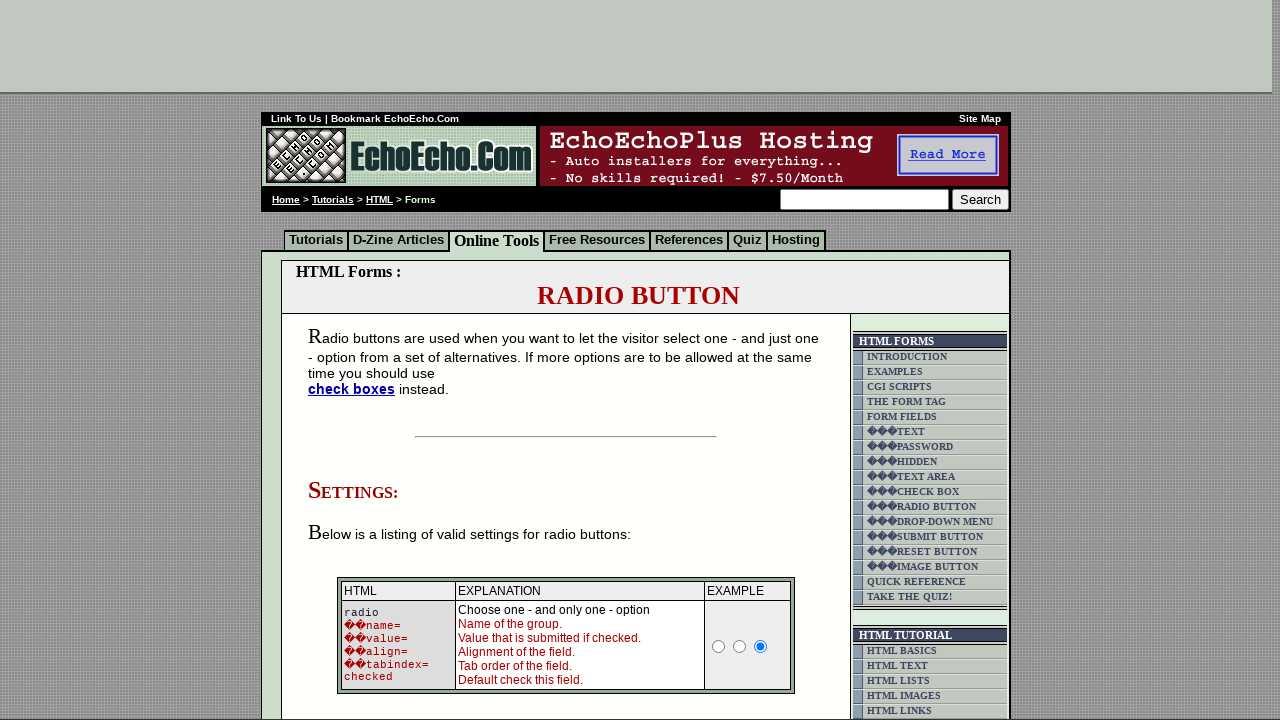

Found 3 radio buttons in group1
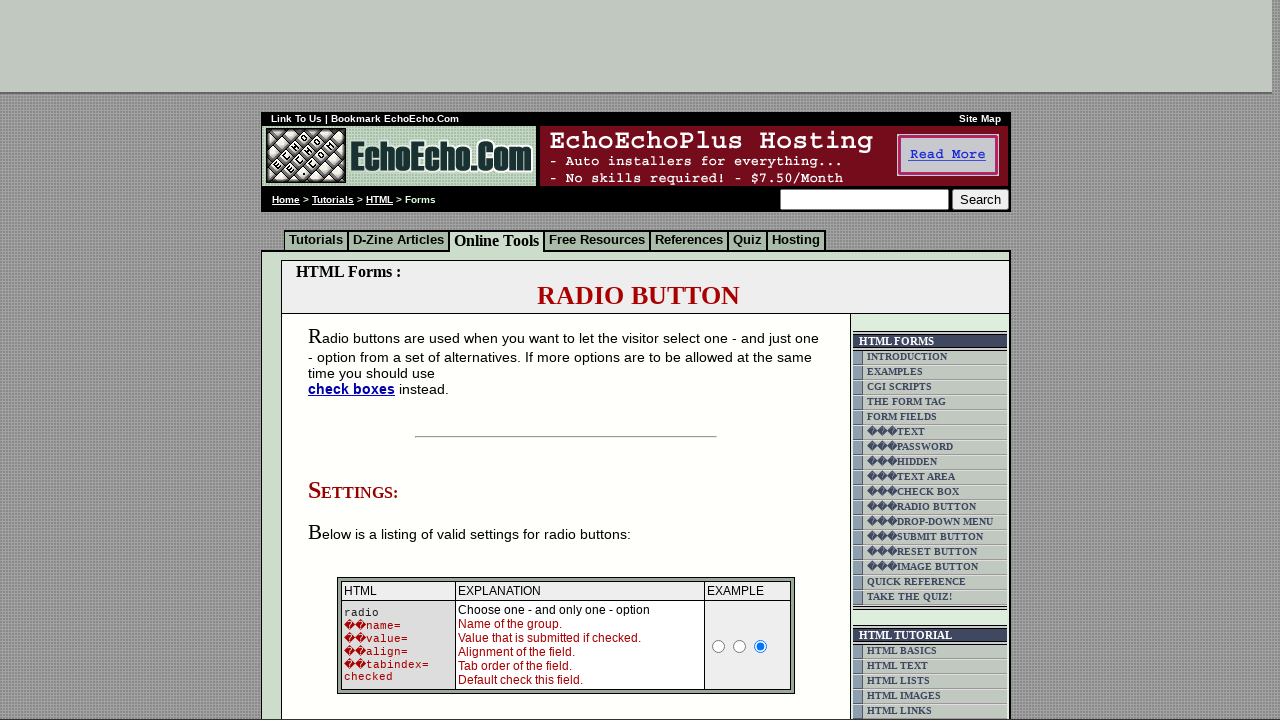

Clicked the 'Cheese' radio button at (356, 360) on input[name='group1'] >> nth=2
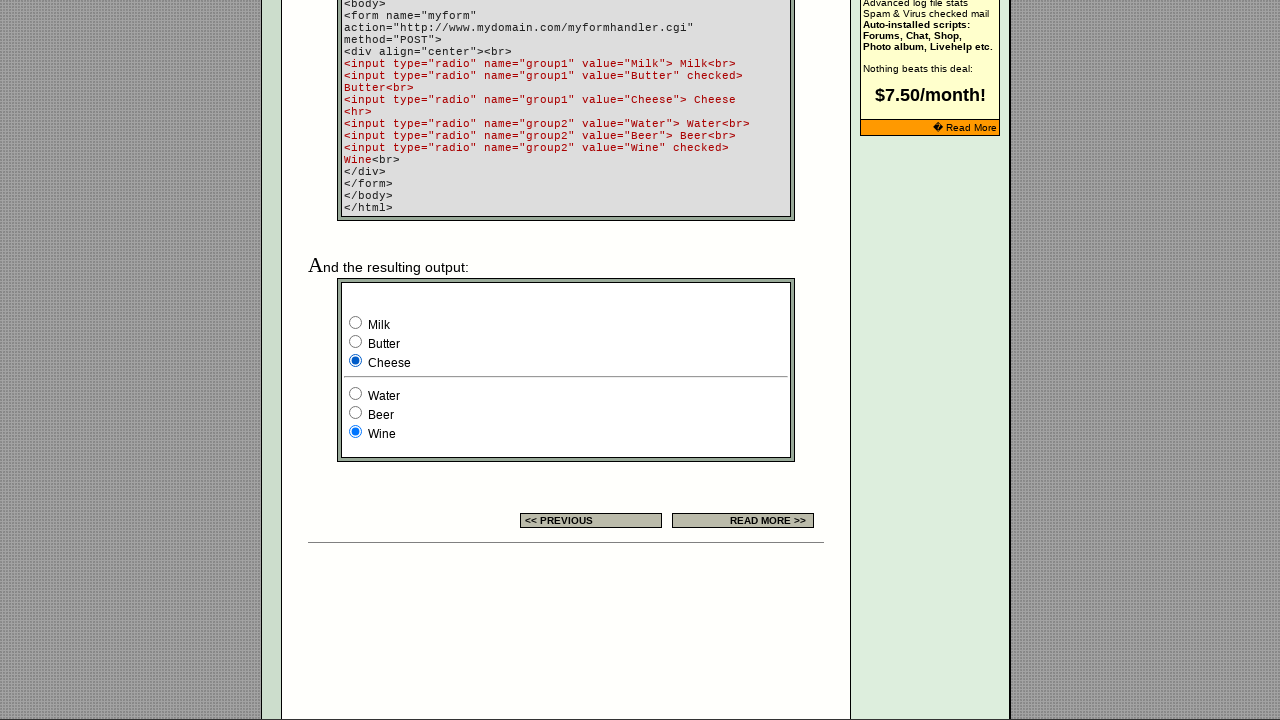

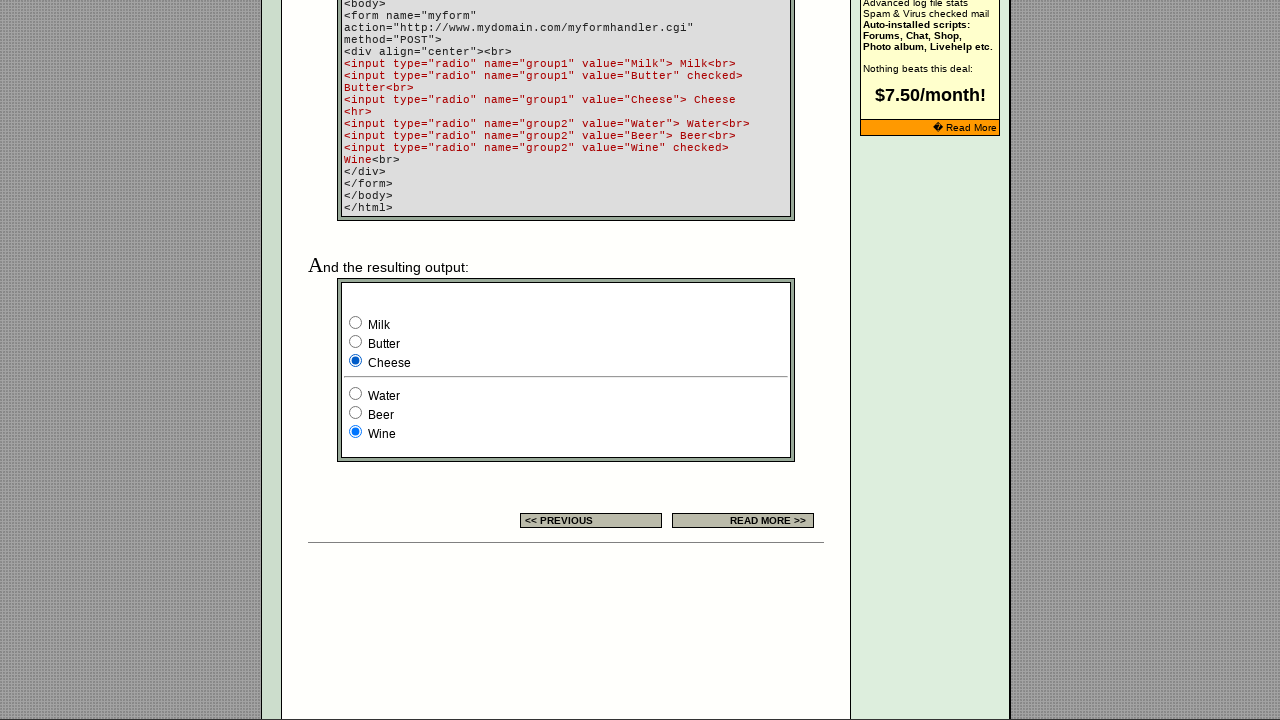